Tests selecting multiple options in a multi-select dropdown by values, verifying the selections and feedback text

Starting URL: https://osstep.github.io/action_selectOptions

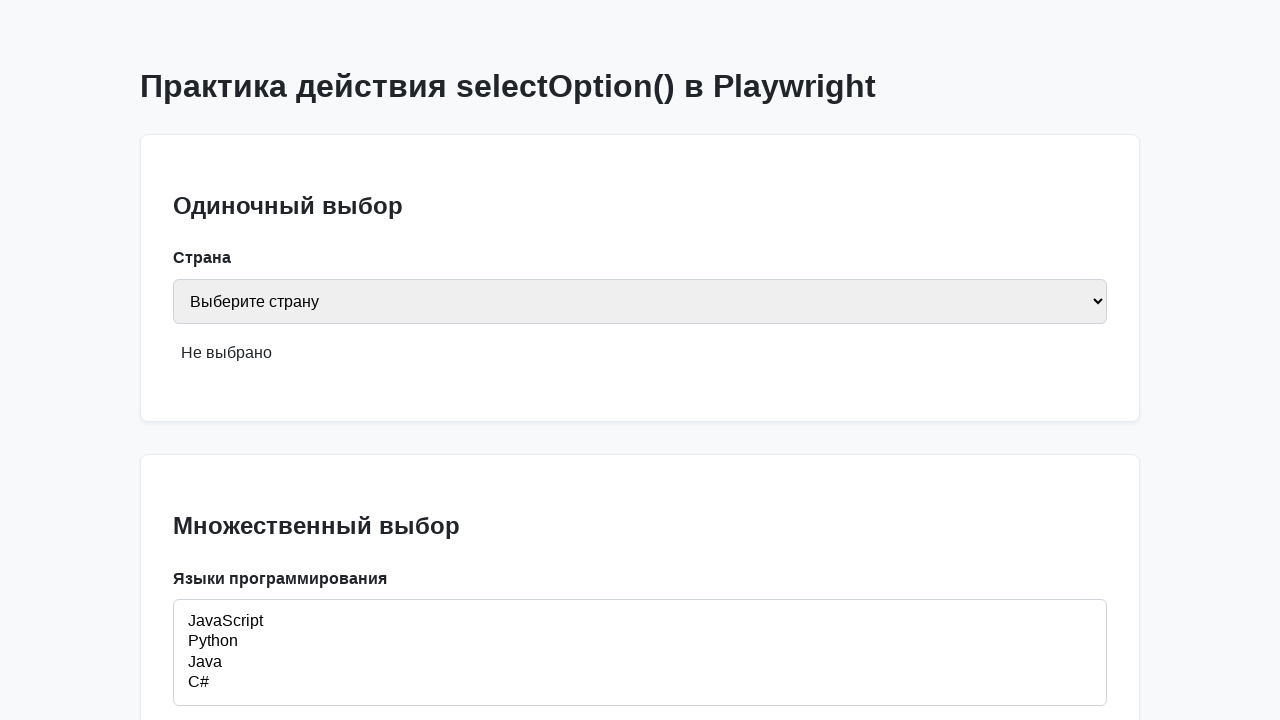

Found programming languages multi-select dropdown by label
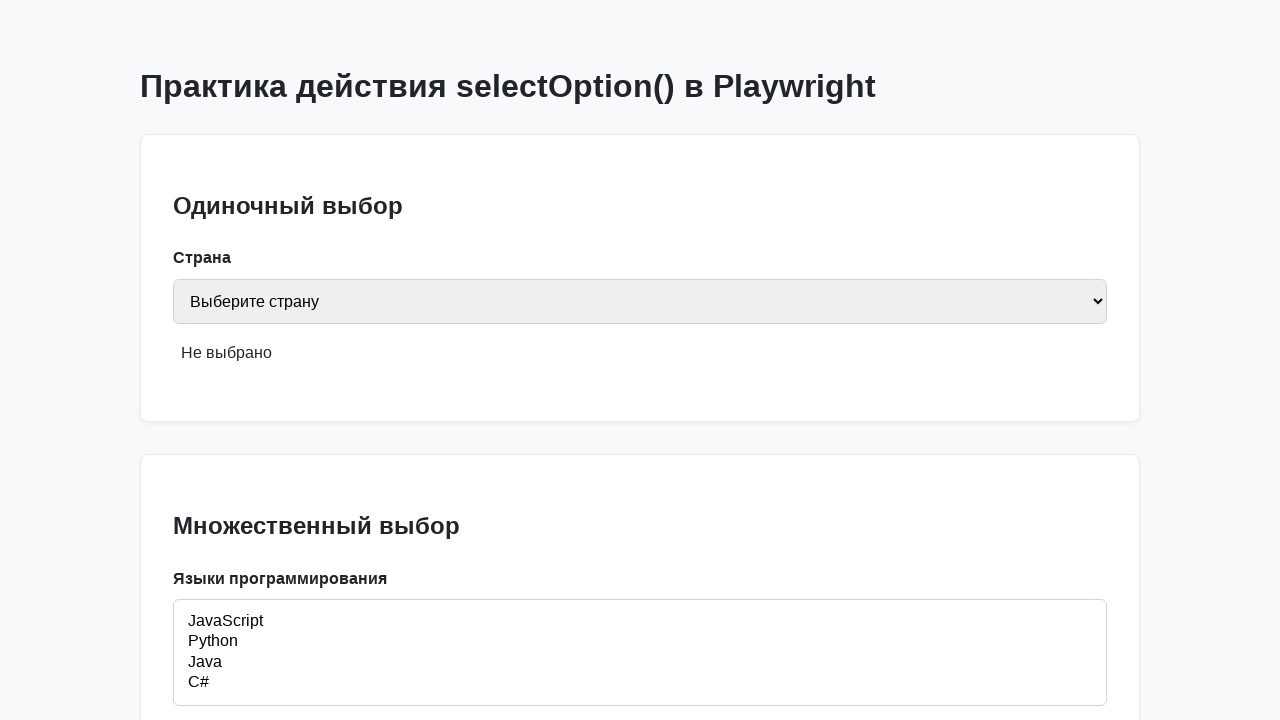

Selected JavaScript and Python options by values 'js' and 'py' on internal:label="\u042f\u0437\u044b\u043a\u0438 \u043f\u0440\u043e\u0433\u0440\u0
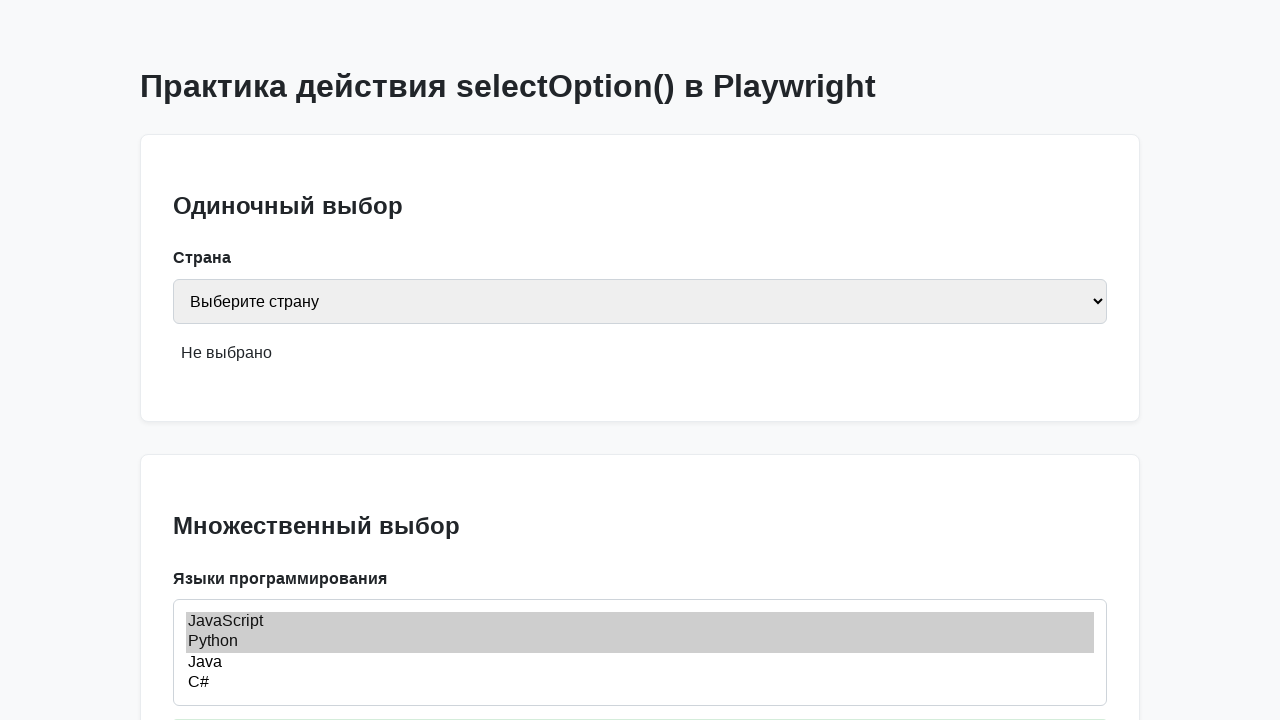

Verified feedback text displays 'Выбрано: JavaScript, Python'
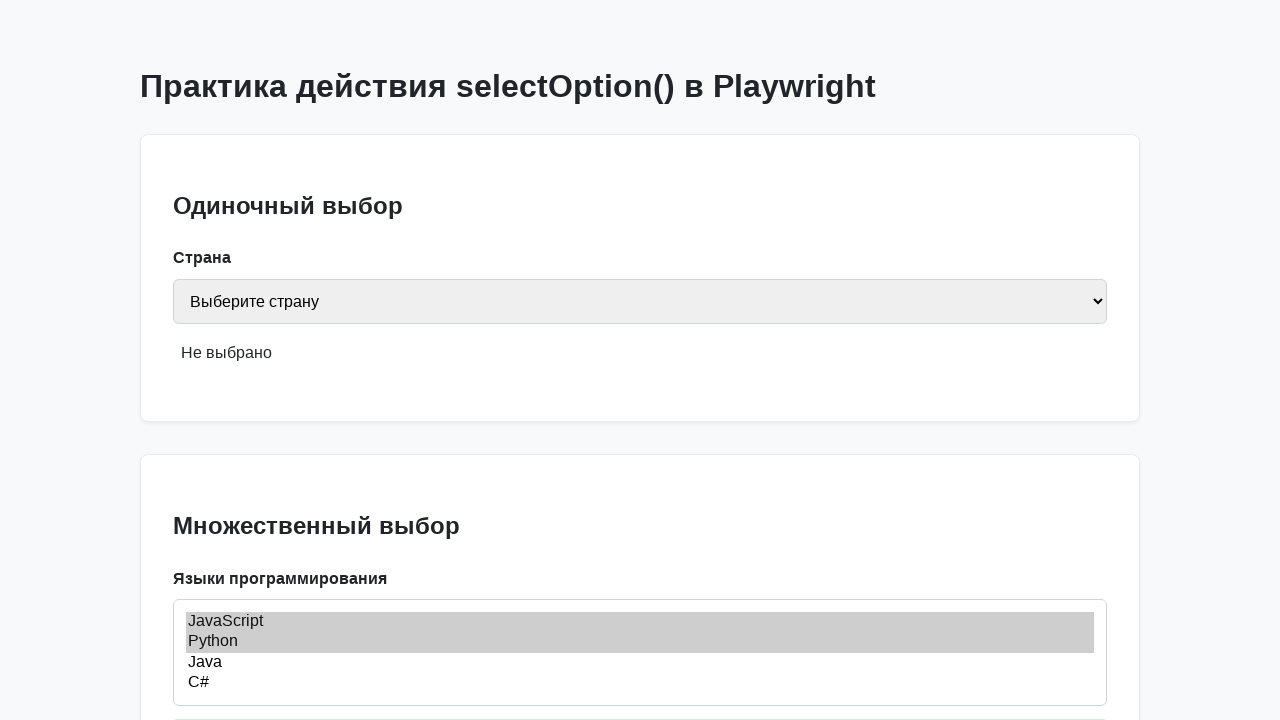

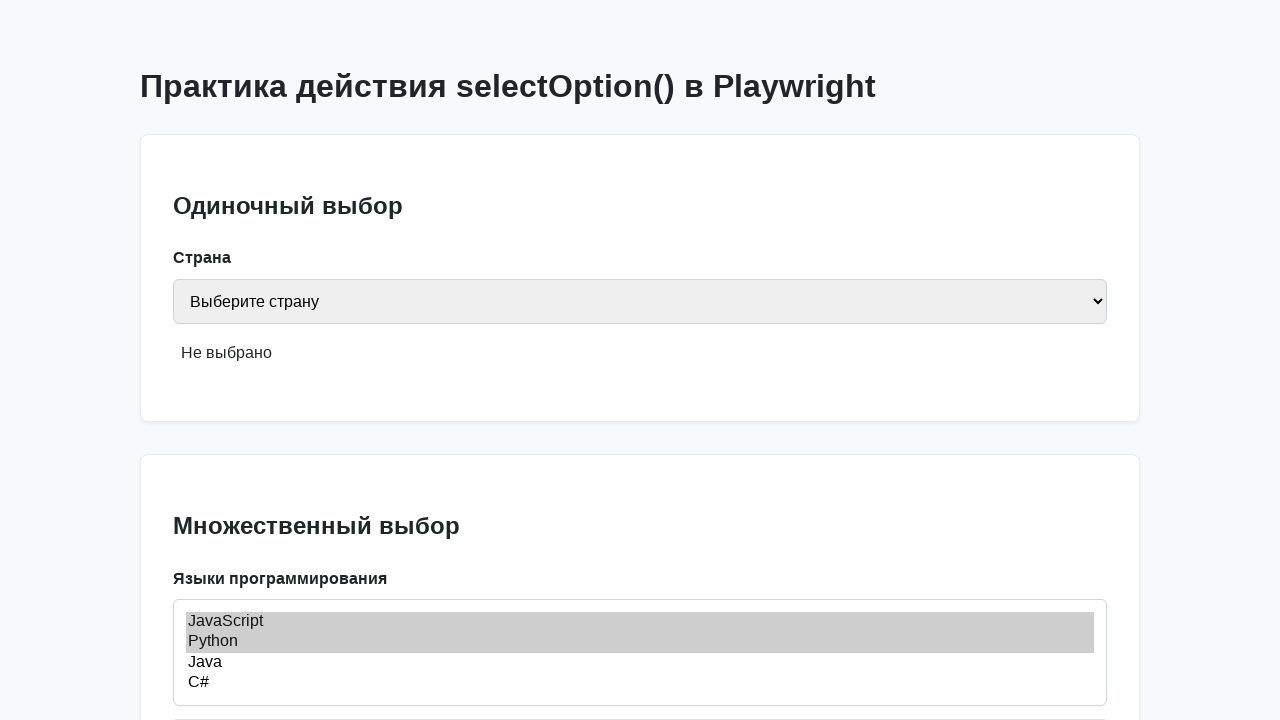